Tests marking all todo items as completed using the toggle all checkbox

Starting URL: https://demo.playwright.dev/todomvc

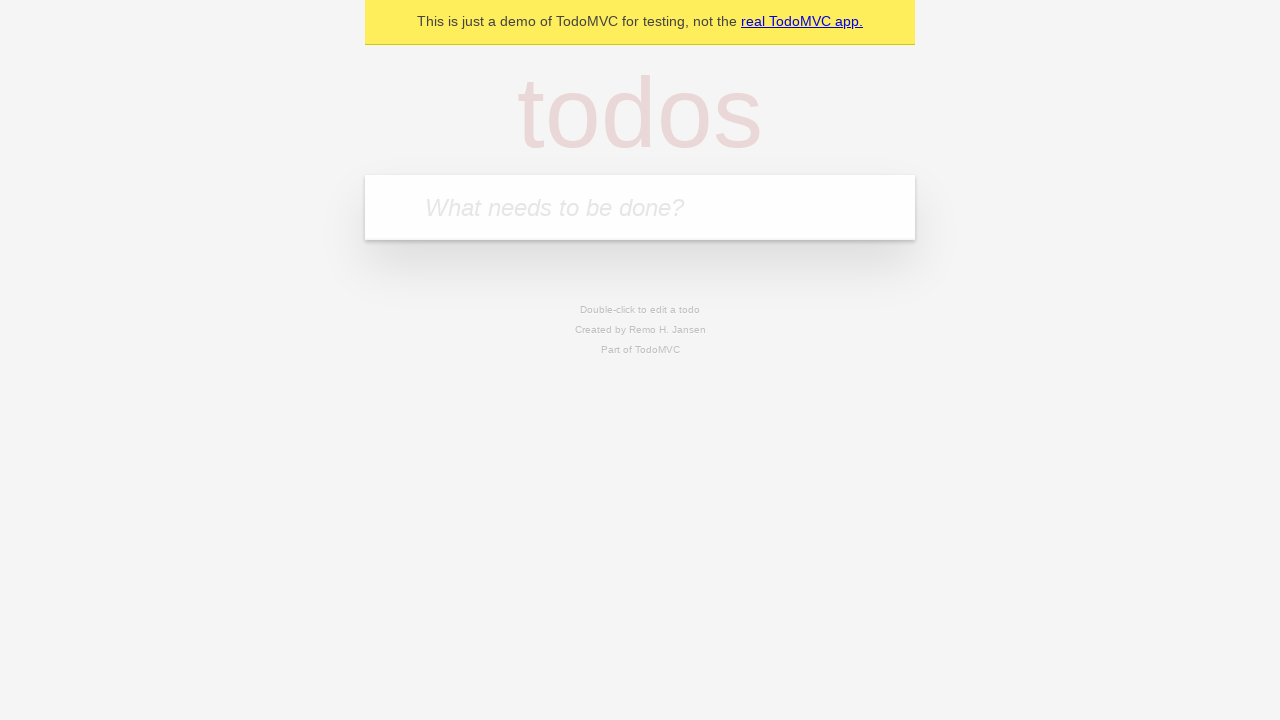

Filled todo input with 'buy some cheese' on internal:attr=[placeholder="What needs to be done?"i]
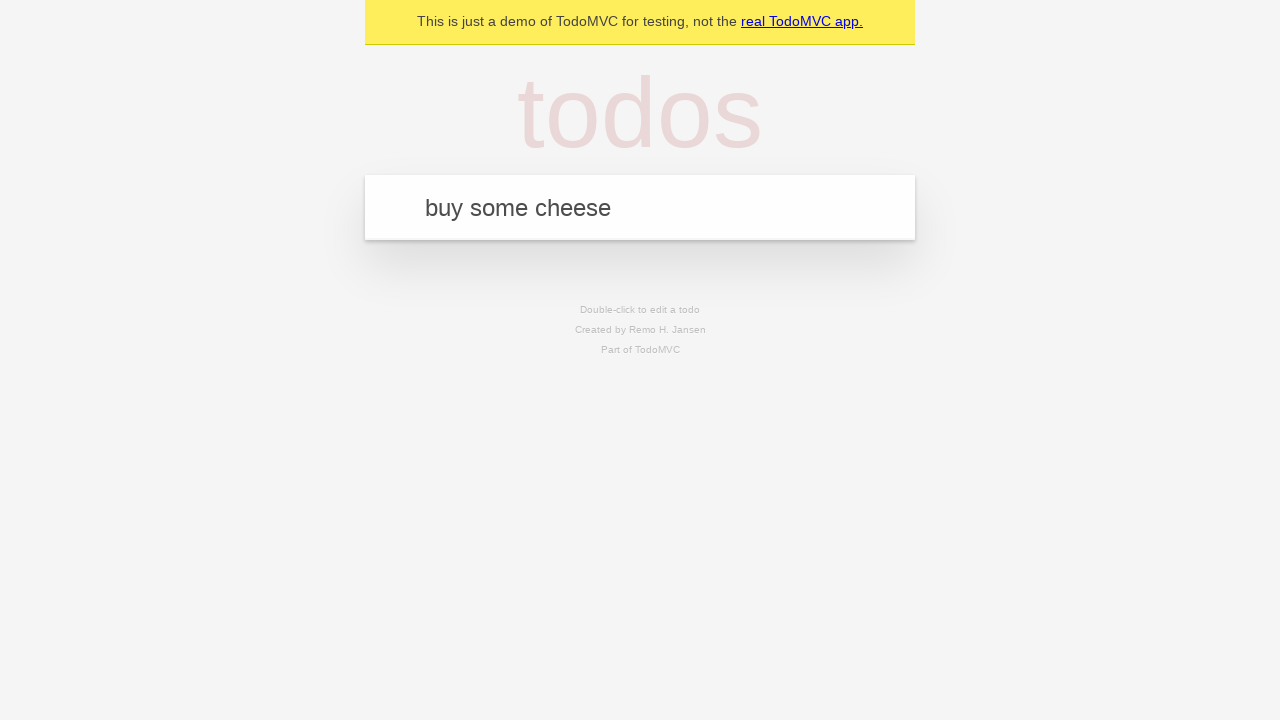

Pressed Enter to add first todo item on internal:attr=[placeholder="What needs to be done?"i]
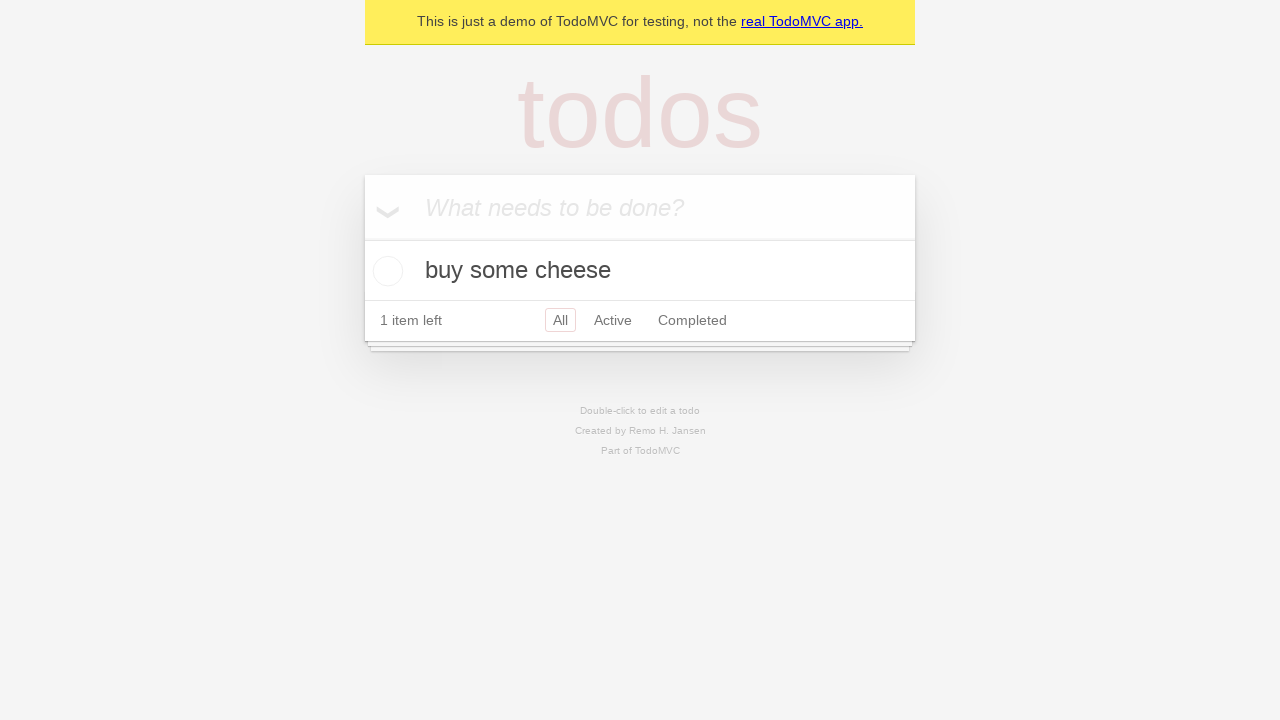

Filled todo input with 'feed the cat' on internal:attr=[placeholder="What needs to be done?"i]
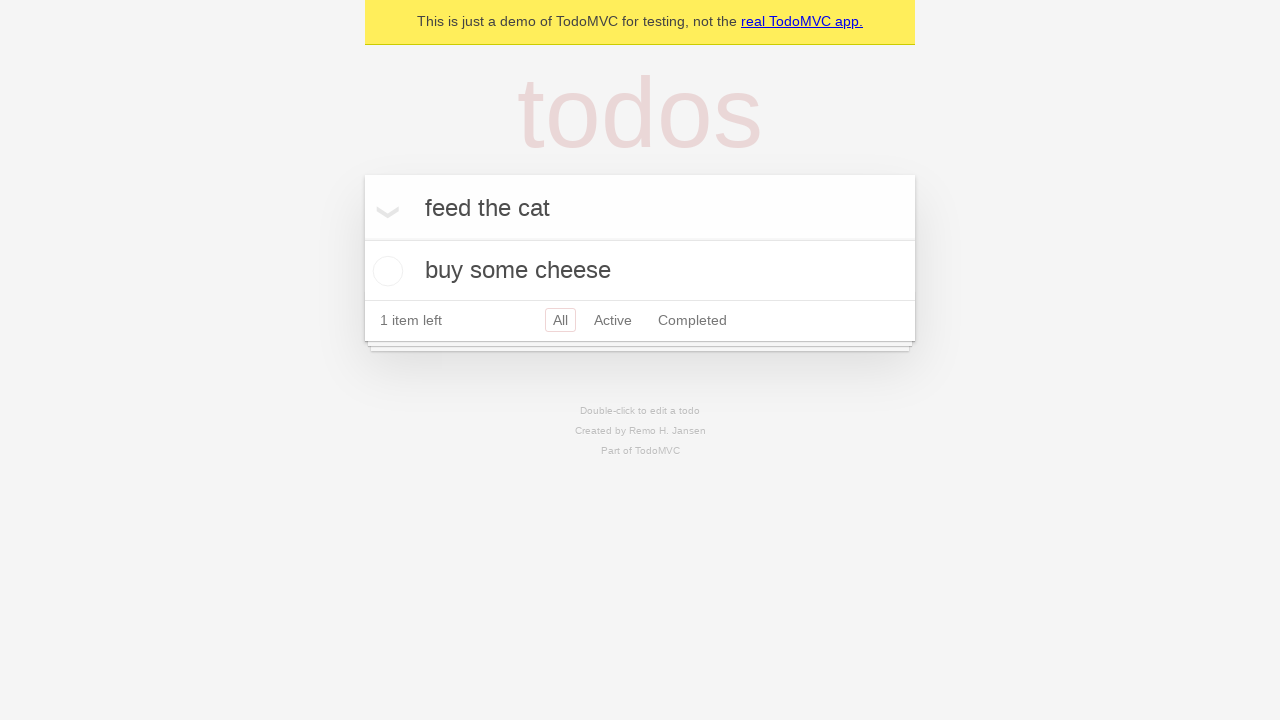

Pressed Enter to add second todo item on internal:attr=[placeholder="What needs to be done?"i]
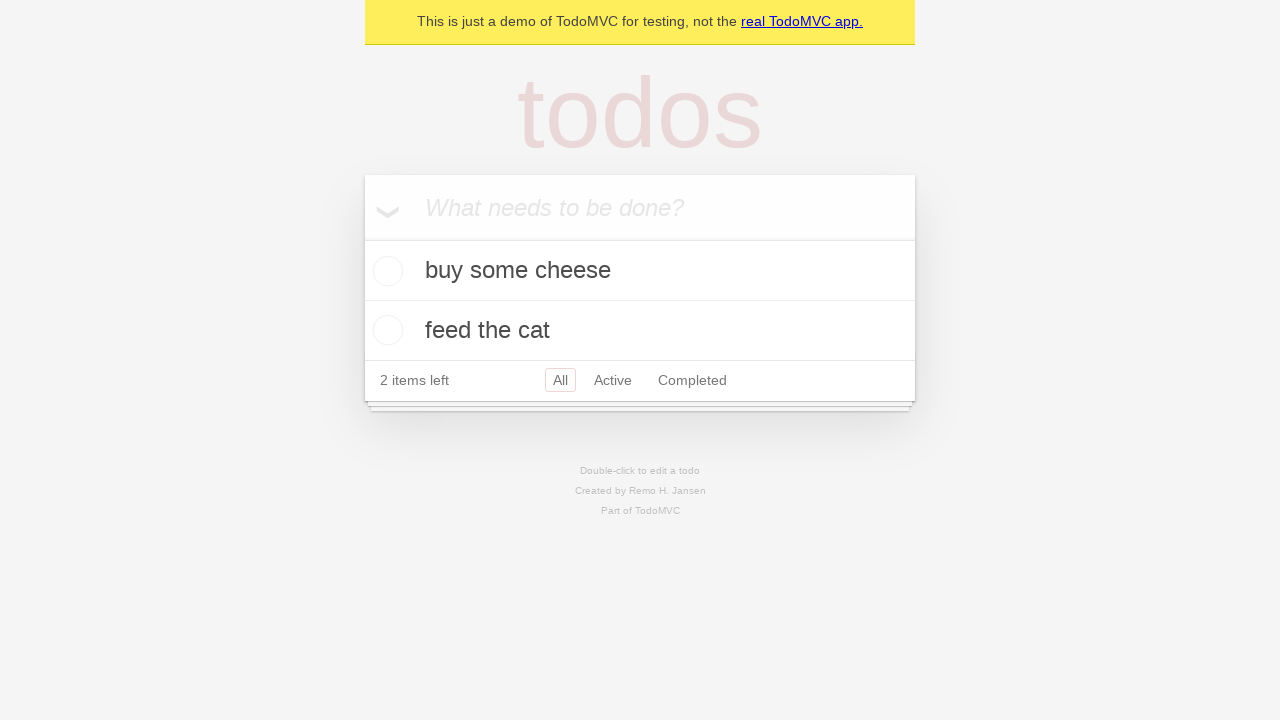

Filled todo input with 'book a doctors appointment' on internal:attr=[placeholder="What needs to be done?"i]
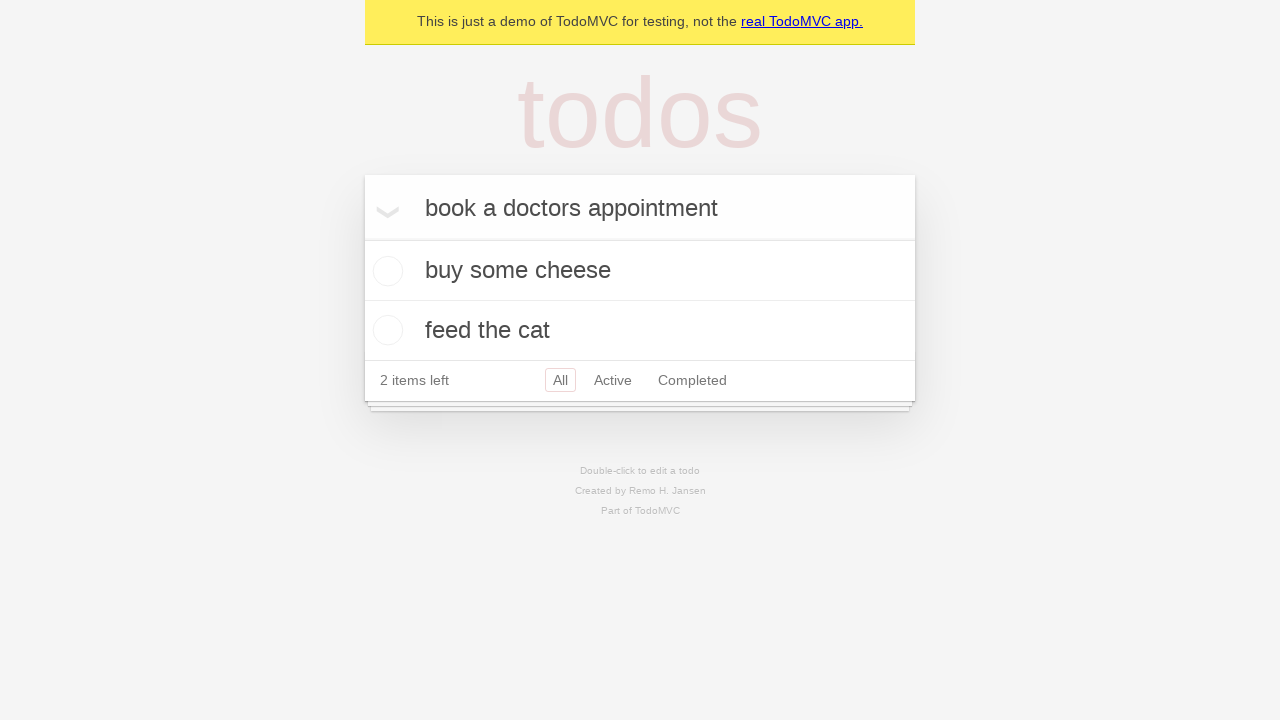

Pressed Enter to add third todo item on internal:attr=[placeholder="What needs to be done?"i]
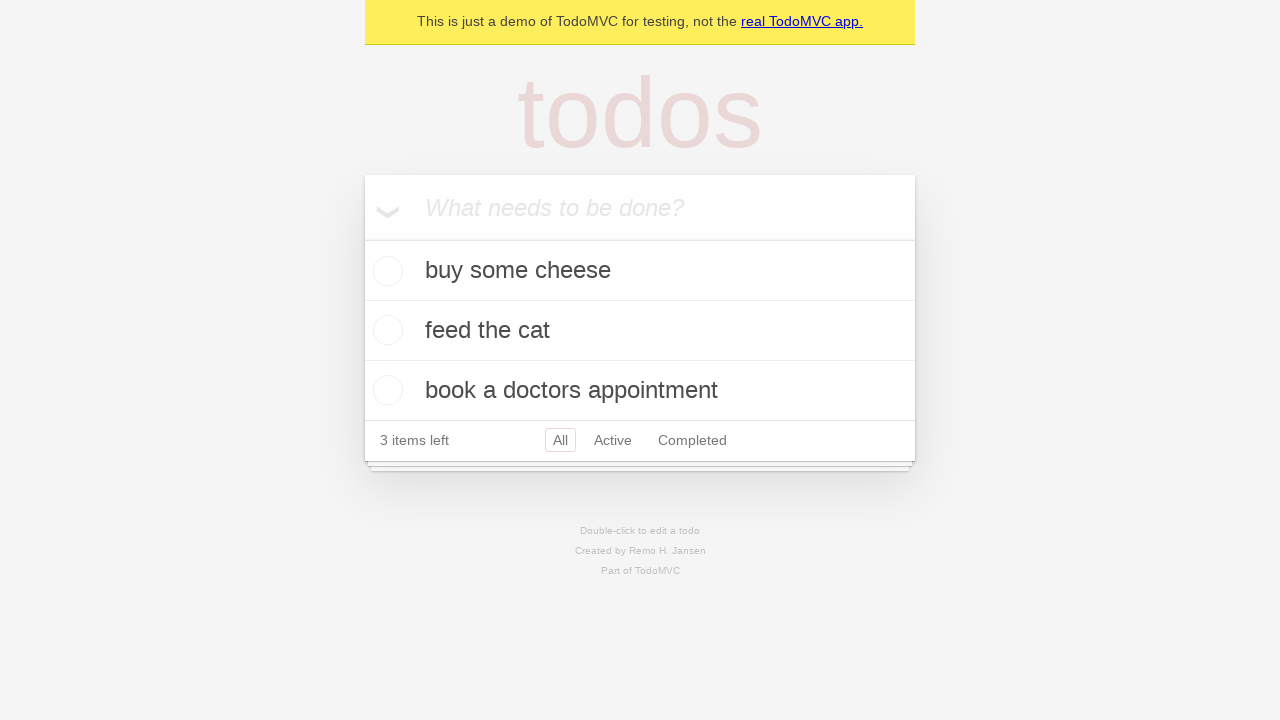

Waited for todo items to be rendered
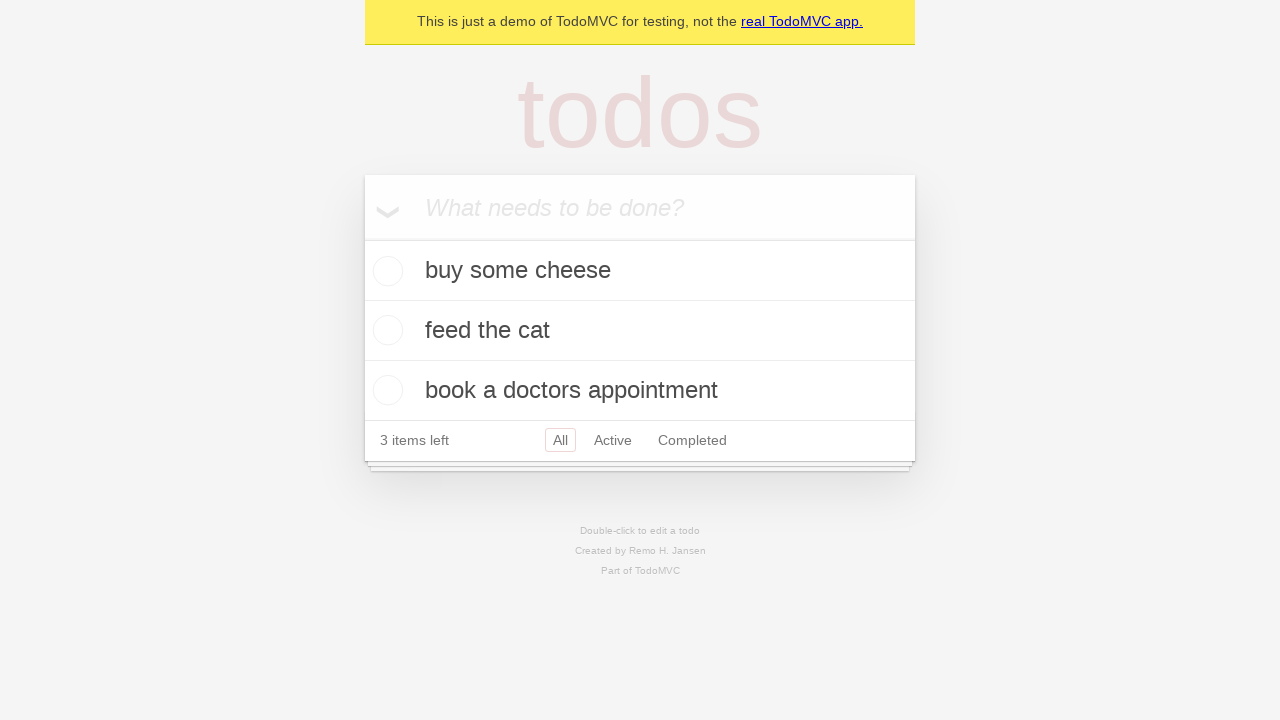

Clicked 'Mark all as complete' checkbox to mark all items as completed at (362, 238) on internal:label="Mark all as complete"i
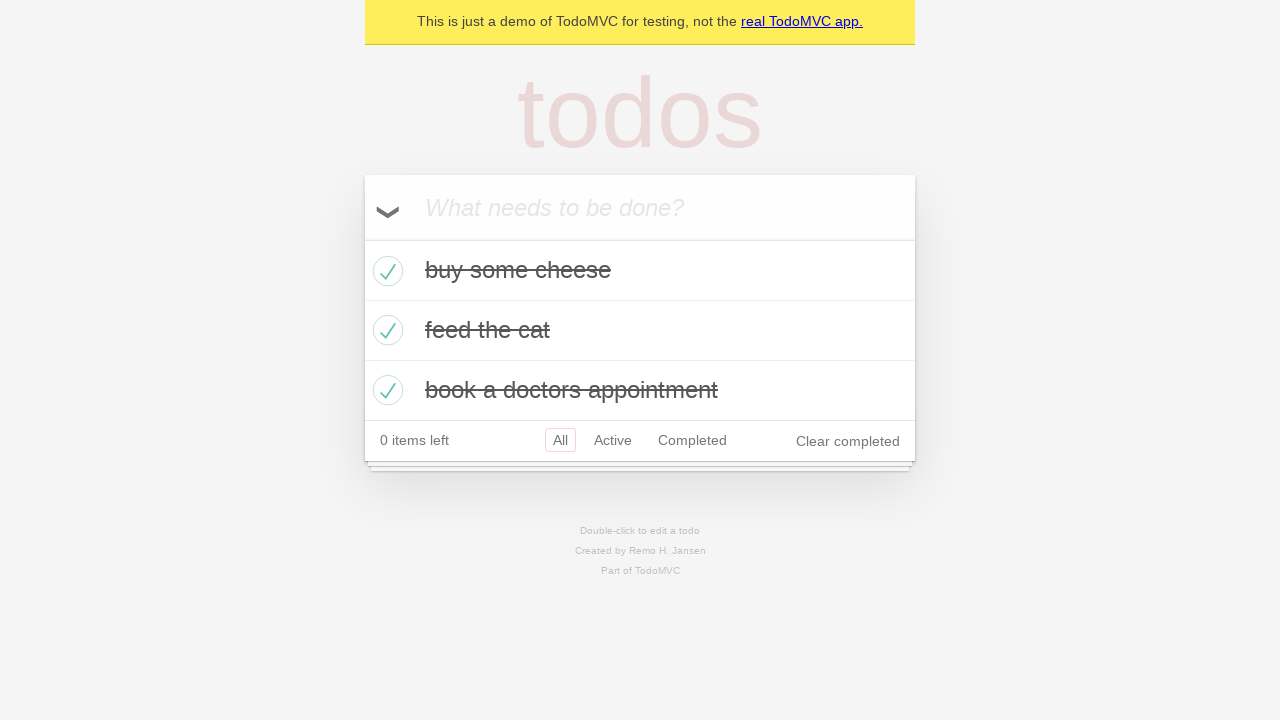

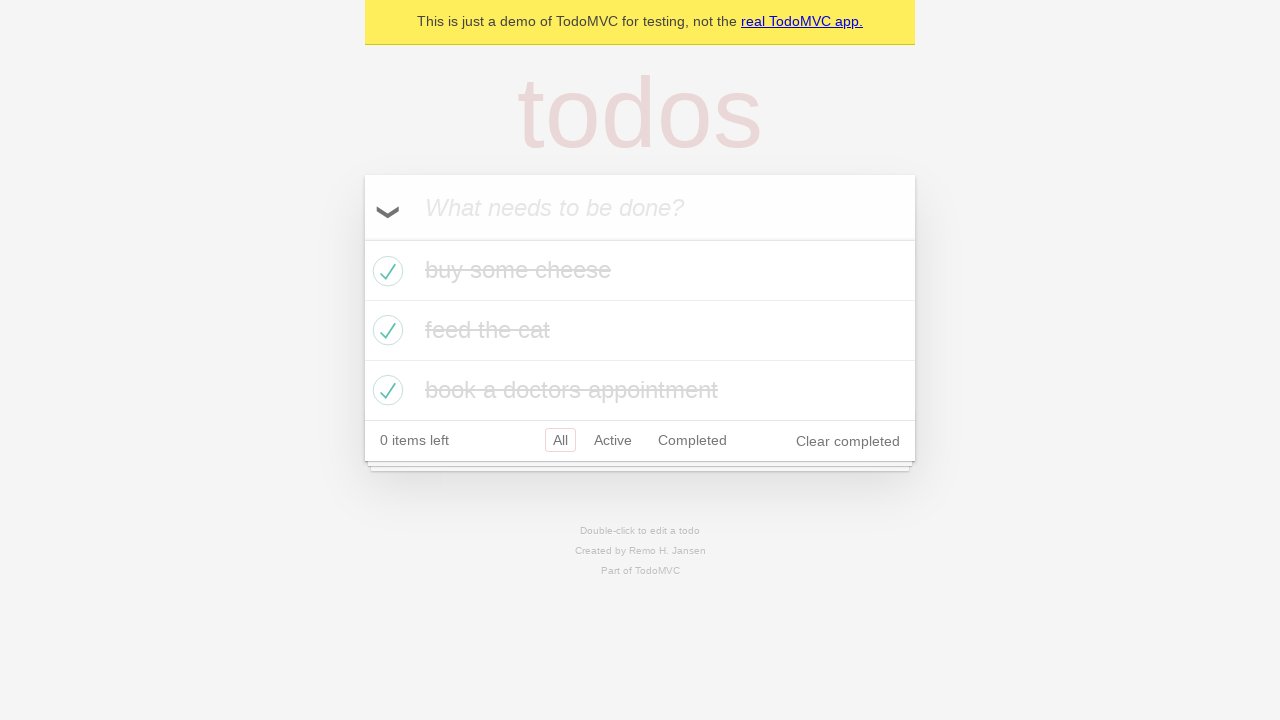